Tests JavaScript alert functionality by clicking the alert button, accepting it, and verifying the result message

Starting URL: https://the-internet.herokuapp.com/javascript_alerts

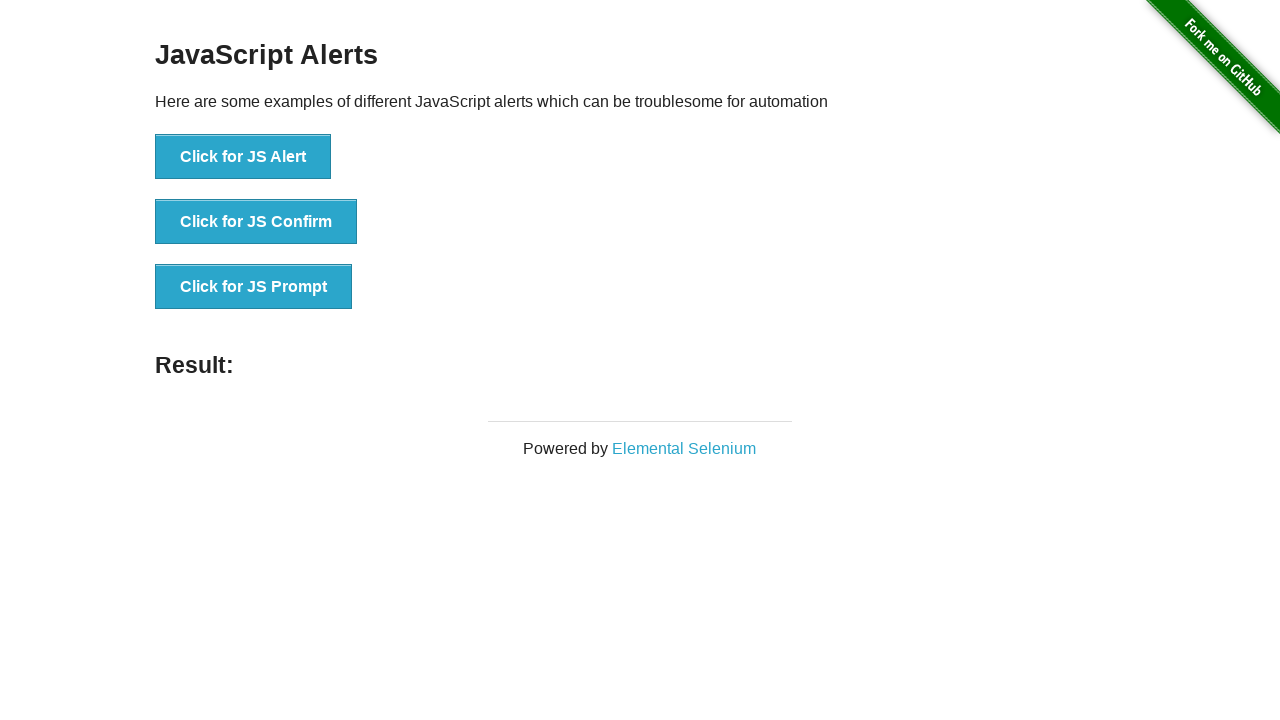

Clicked button to trigger JavaScript alert at (243, 157) on xpath=//button[text()='Click for JS Alert']
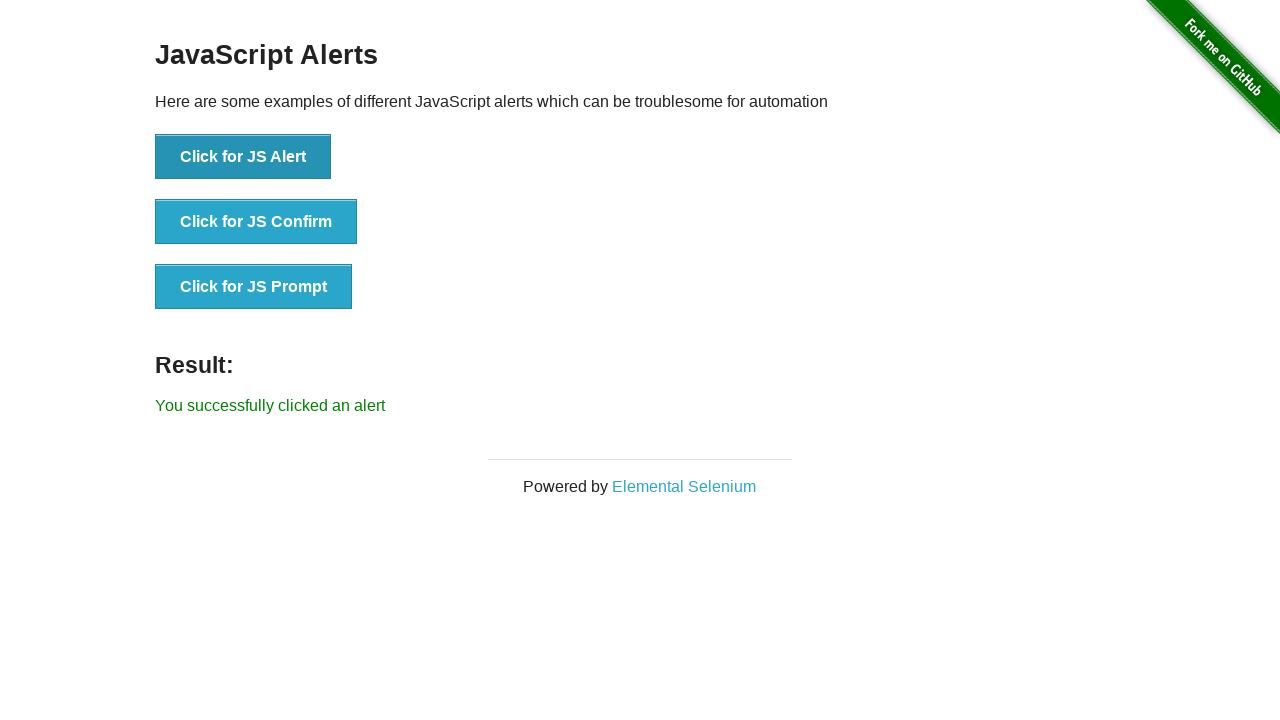

Set up dialog handler to accept alert
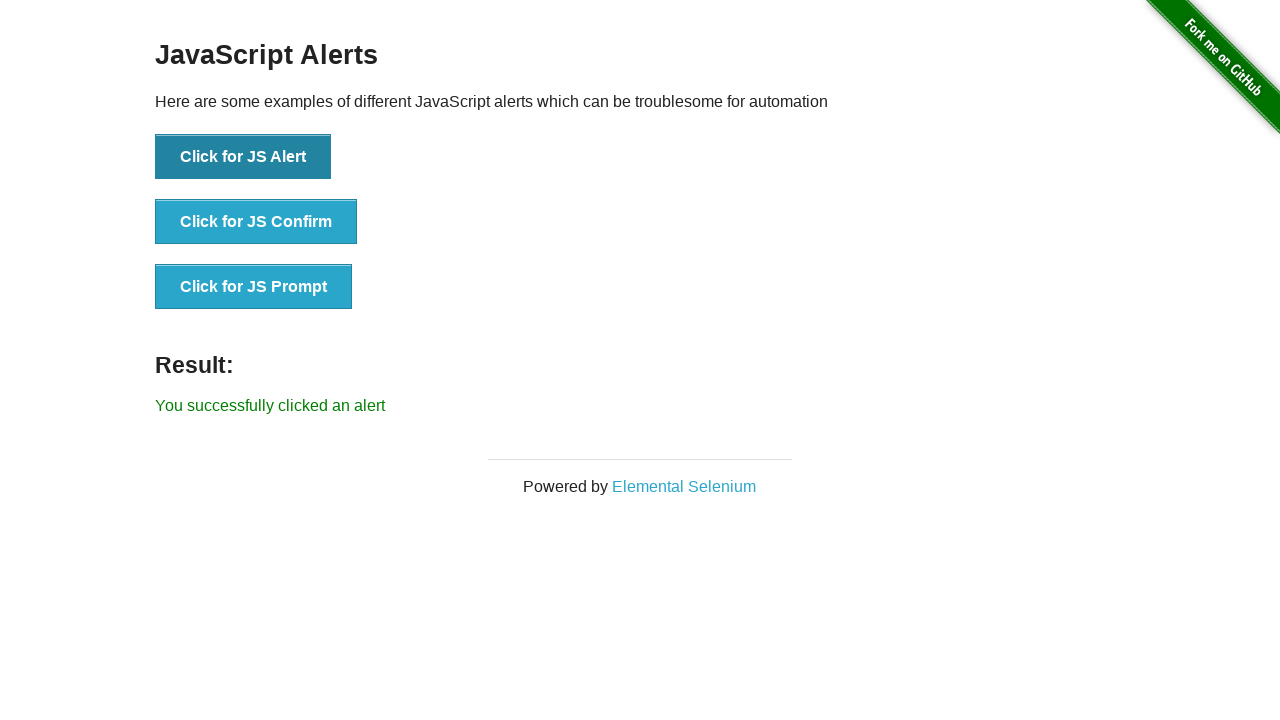

Verified success message appeared after accepting alert
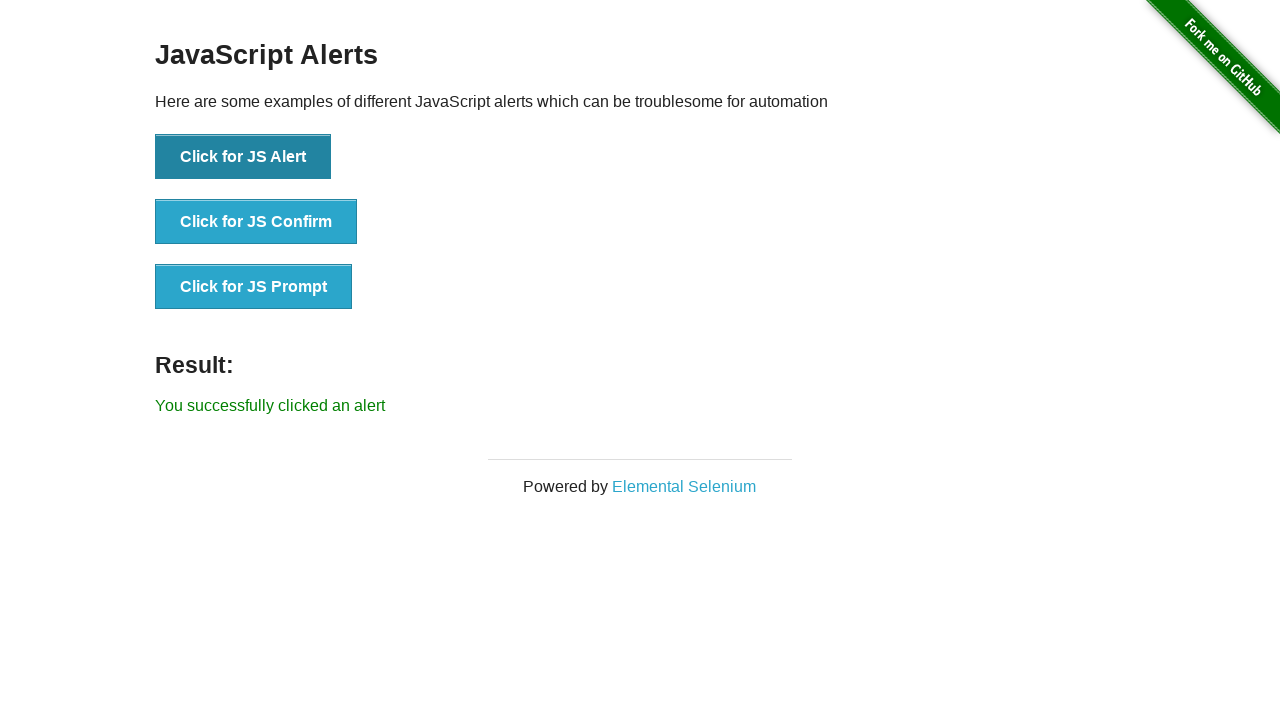

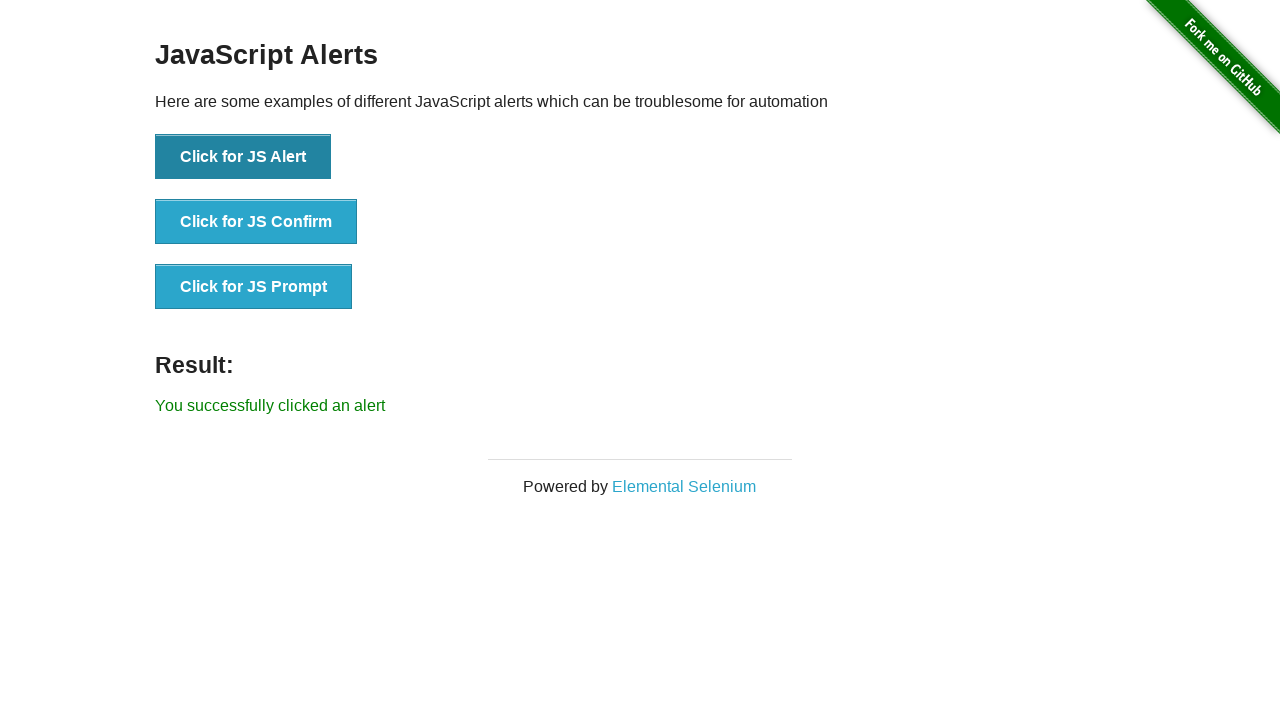